Tests the BlazeDemo flight booking flow by selecting departure and destination cities, choosing a flight, filling in passenger details, and completing the purchase.

Starting URL: https://blazedemo.com/

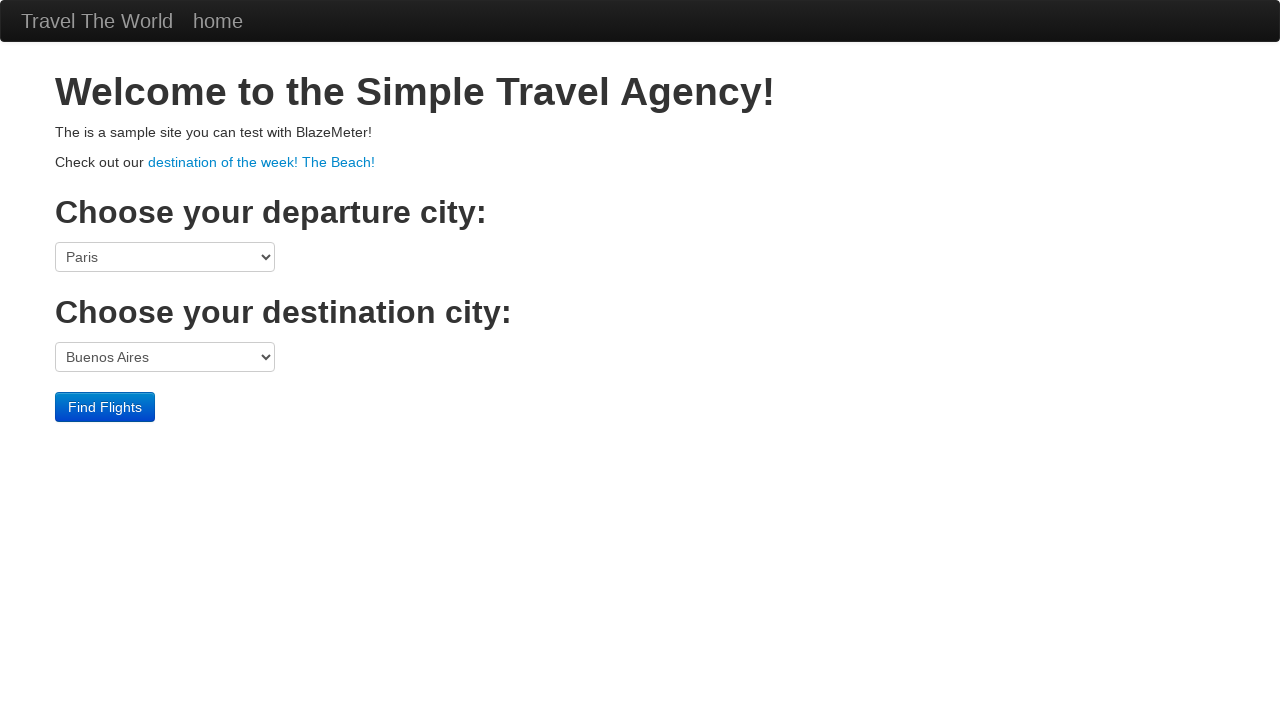

Clicked departure port dropdown at (165, 257) on select[name='fromPort']
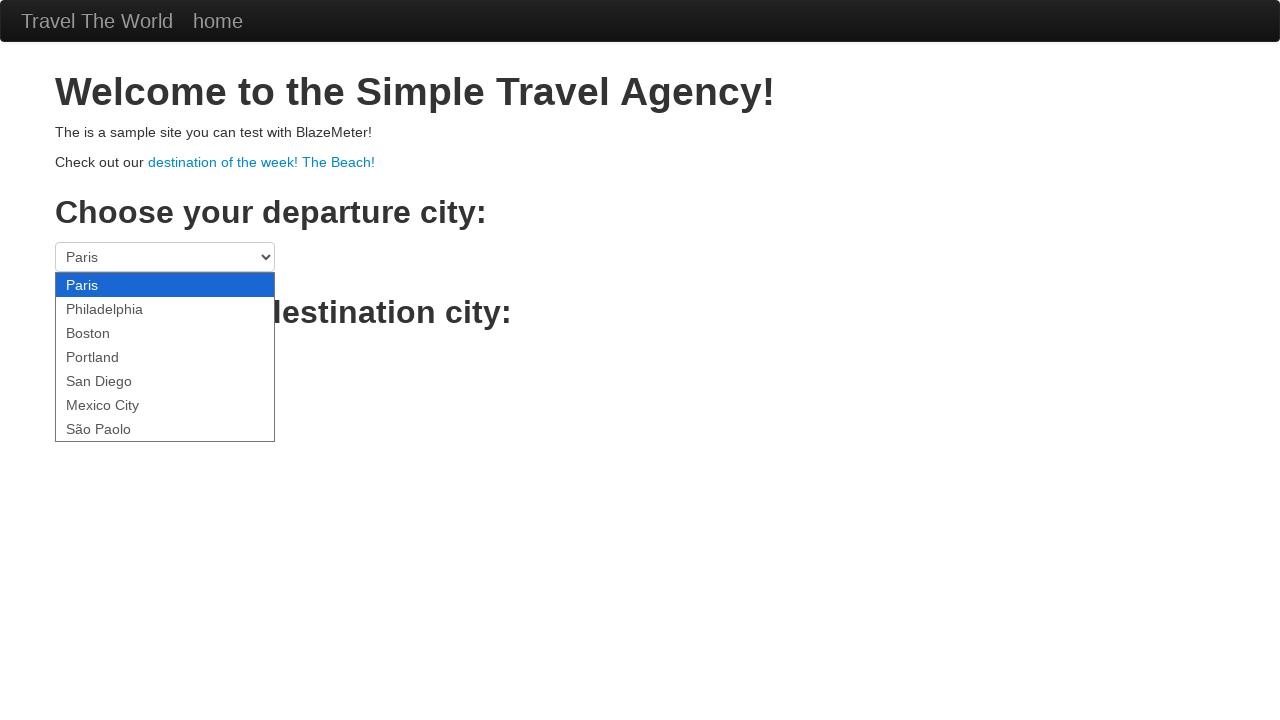

Selected Portland as departure city on select[name='fromPort']
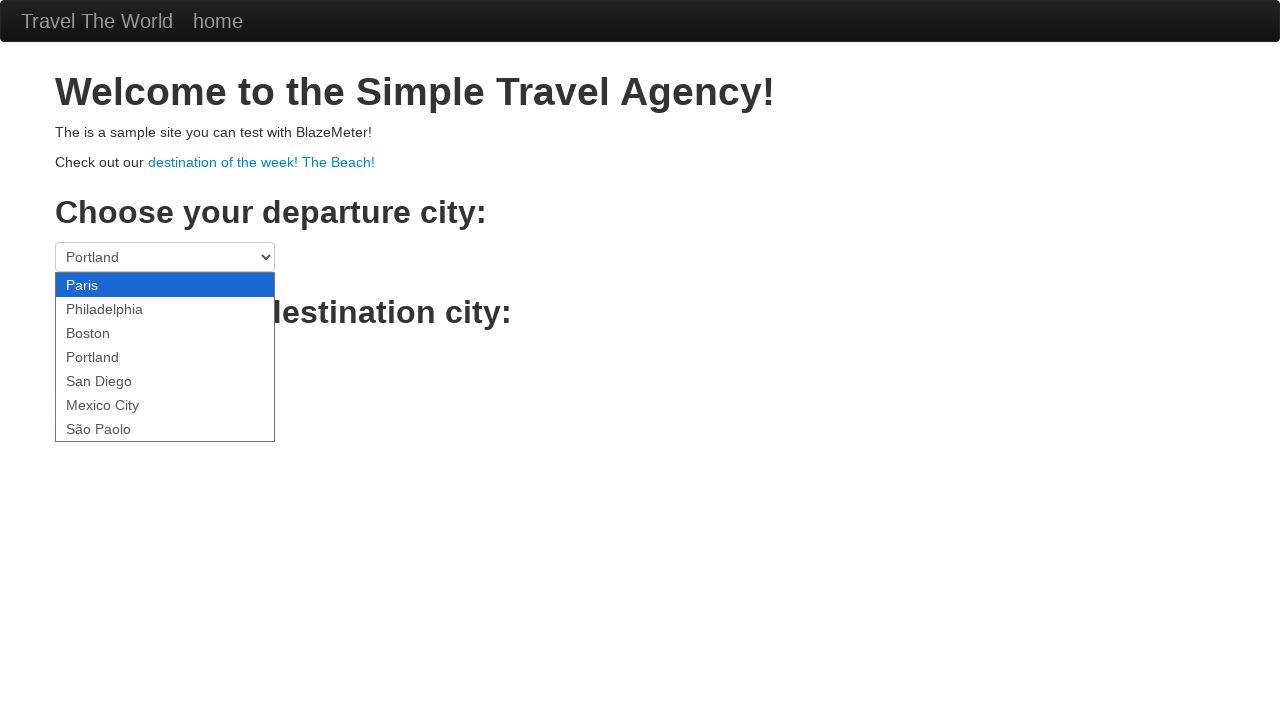

Clicked destination port dropdown at (165, 357) on select[name='toPort']
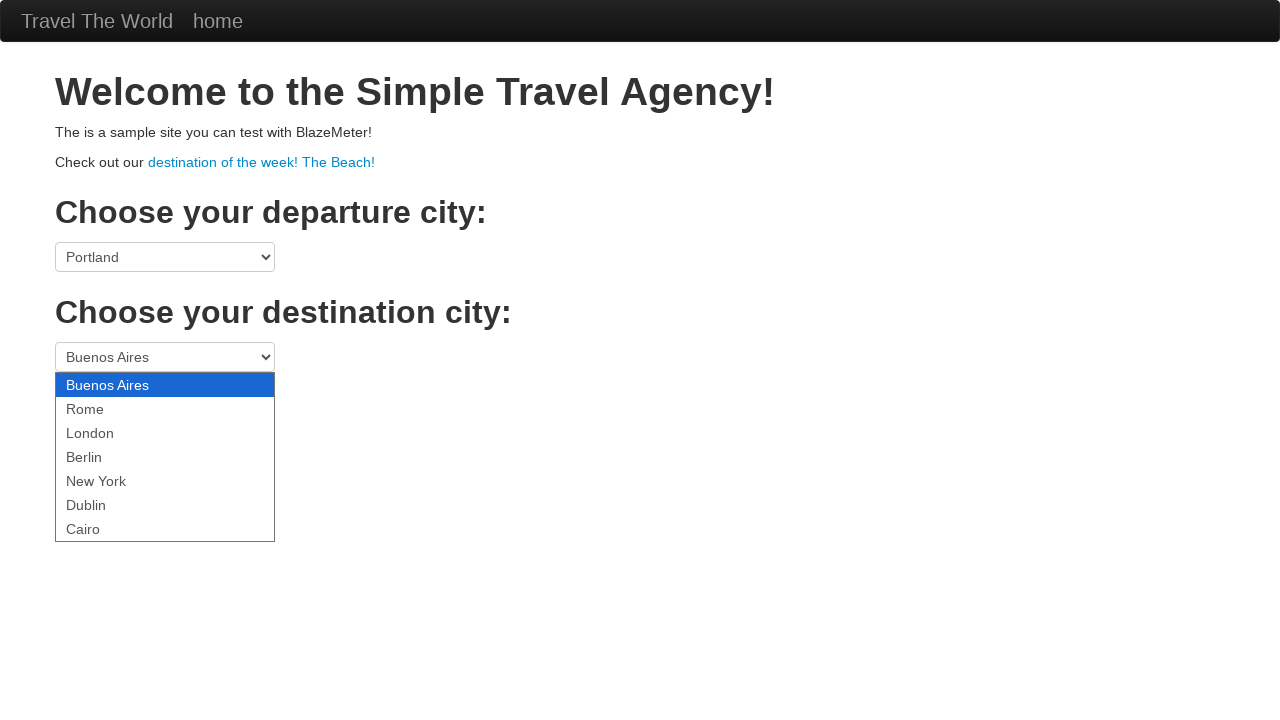

Selected Buenos Aires as destination city on select[name='toPort']
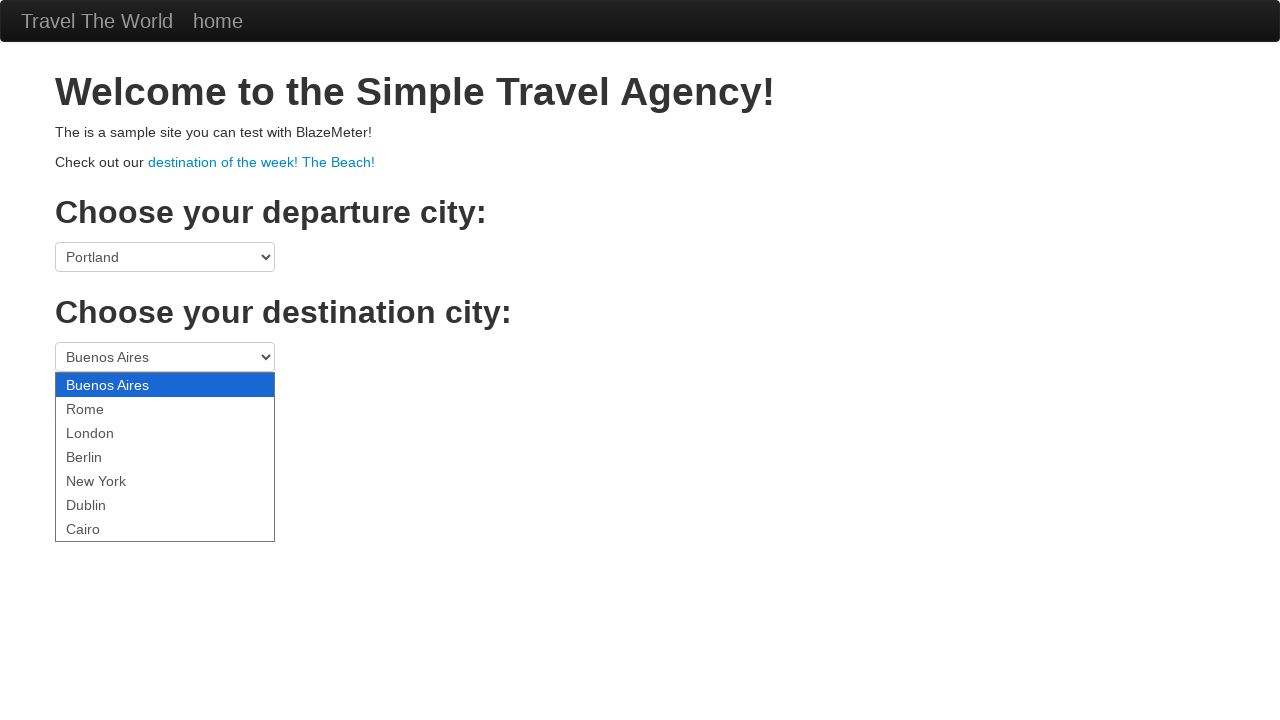

Clicked Find Flights button at (105, 407) on .btn-primary
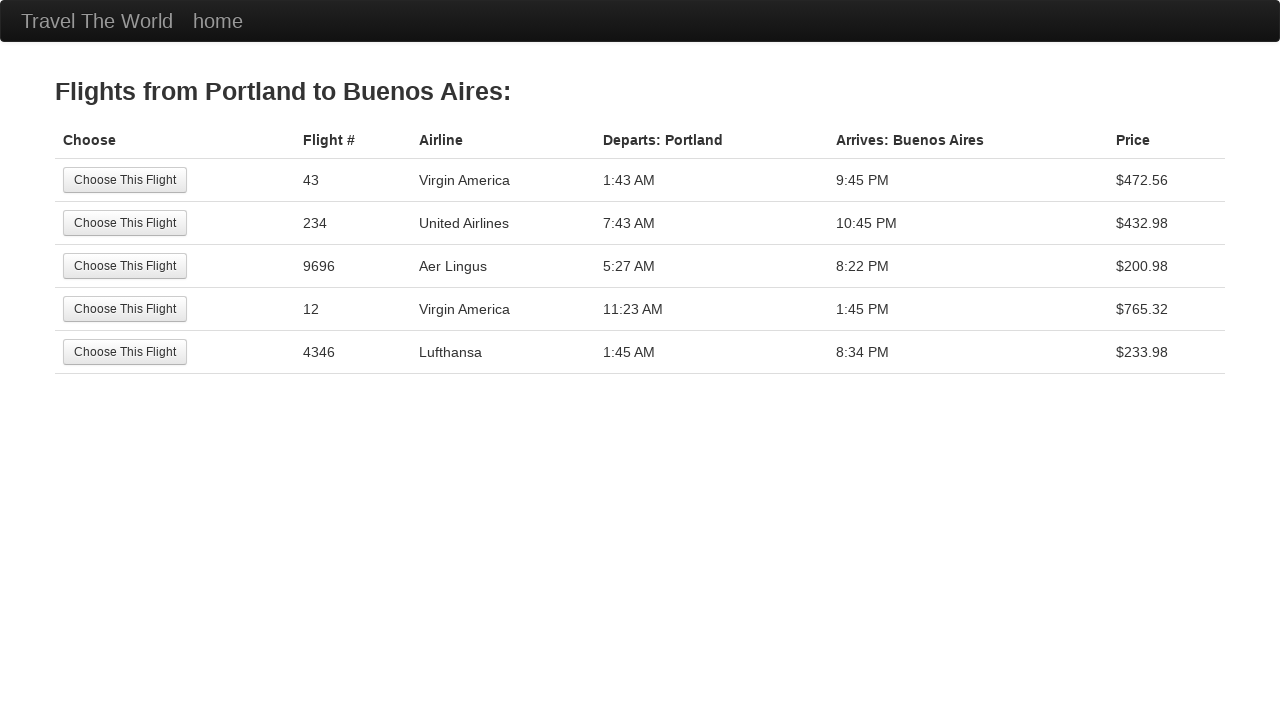

Selected the 4th flight option at (125, 309) on tr:nth-child(4) .btn
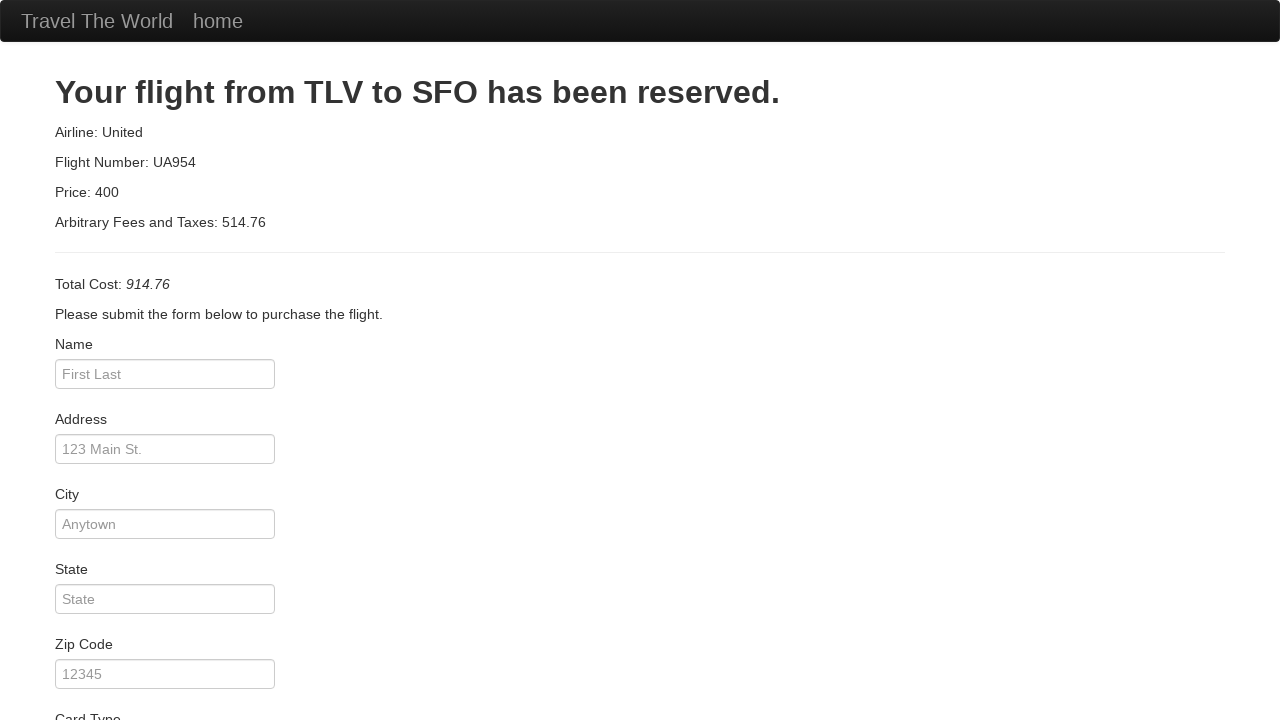

Clicked on passenger name input field at (165, 374) on #inputName
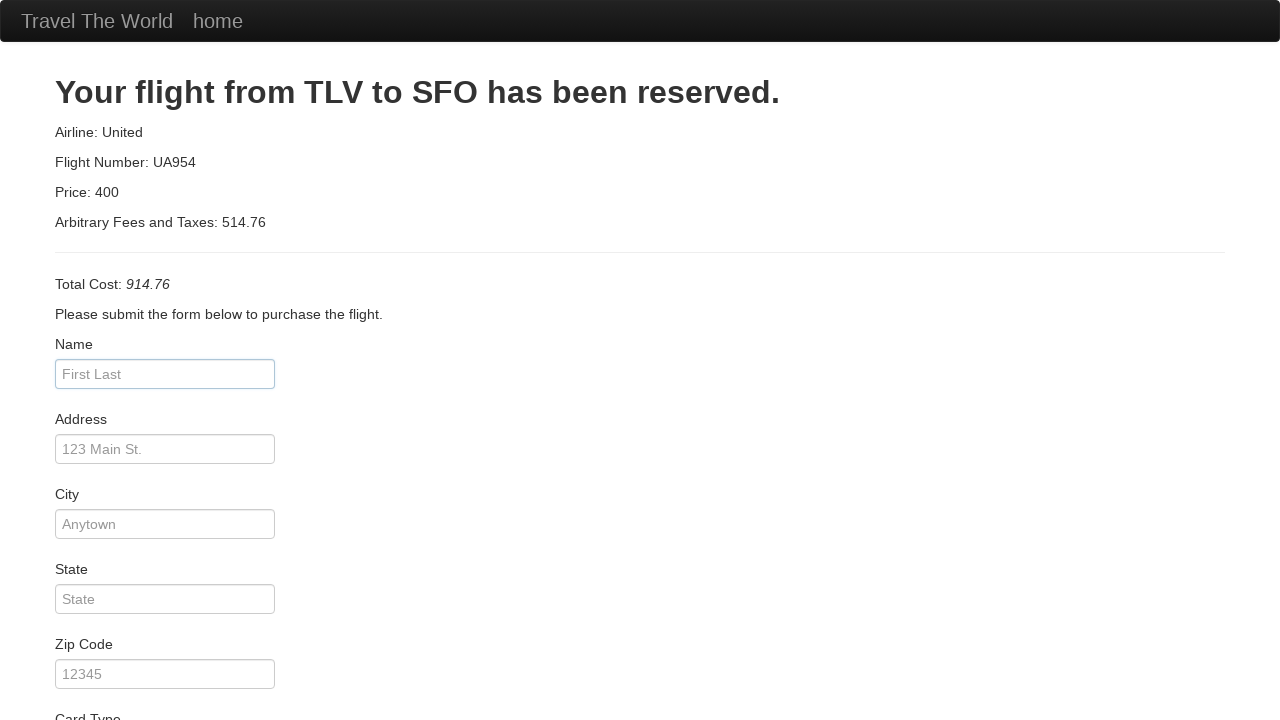

Entered passenger name 'John Traveler' on #inputName
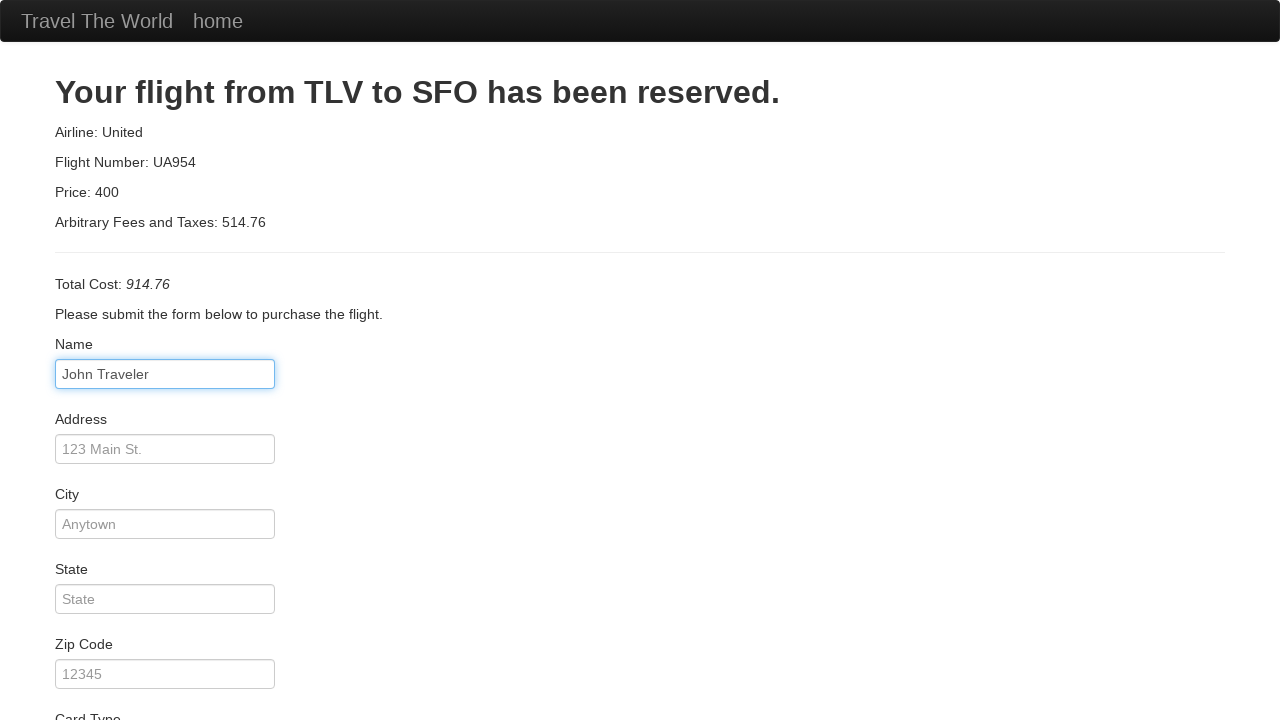

Pressed Tab to move to next field on #inputName
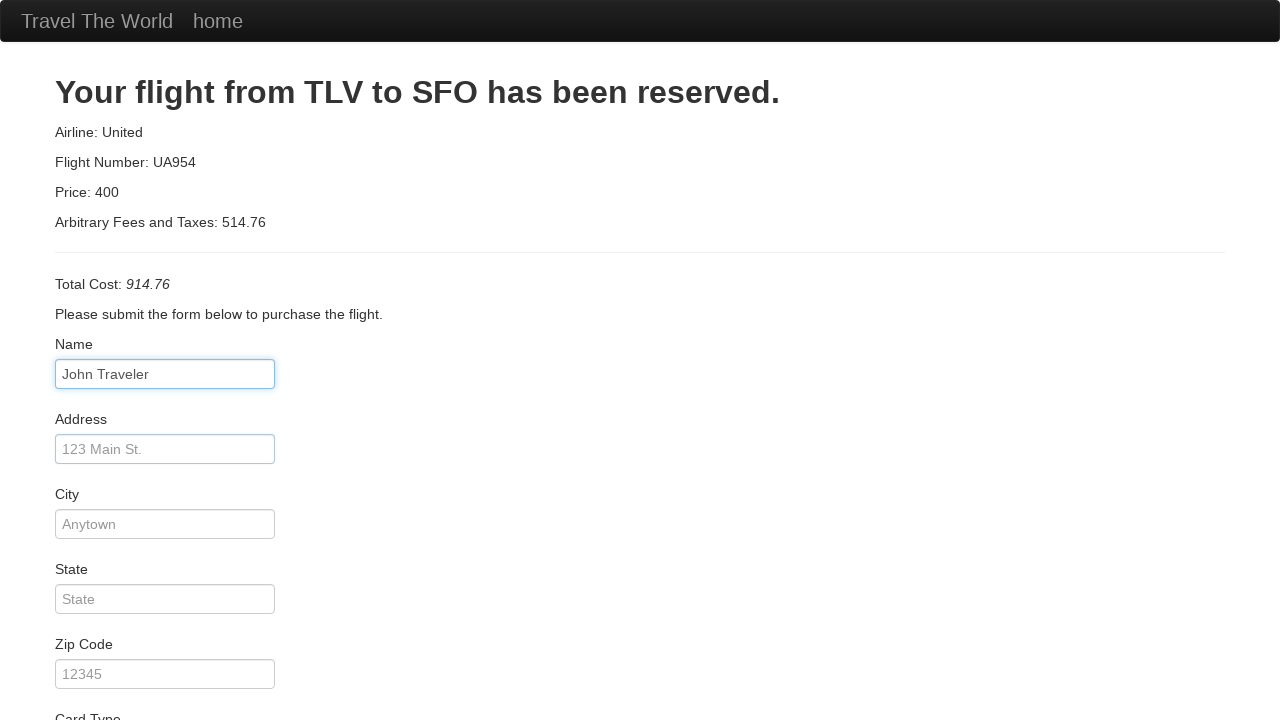

Entered zip code '89898' on #zipCode
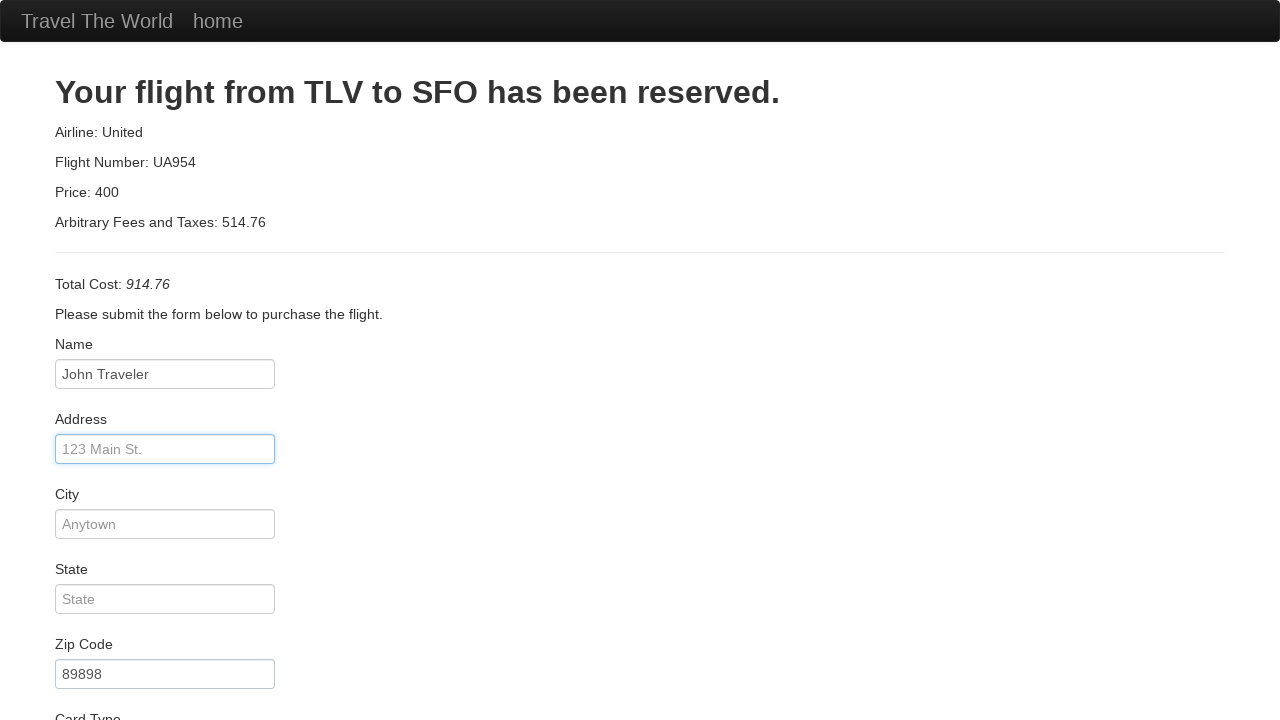

Pressed Enter to submit the booking form on #zipCode
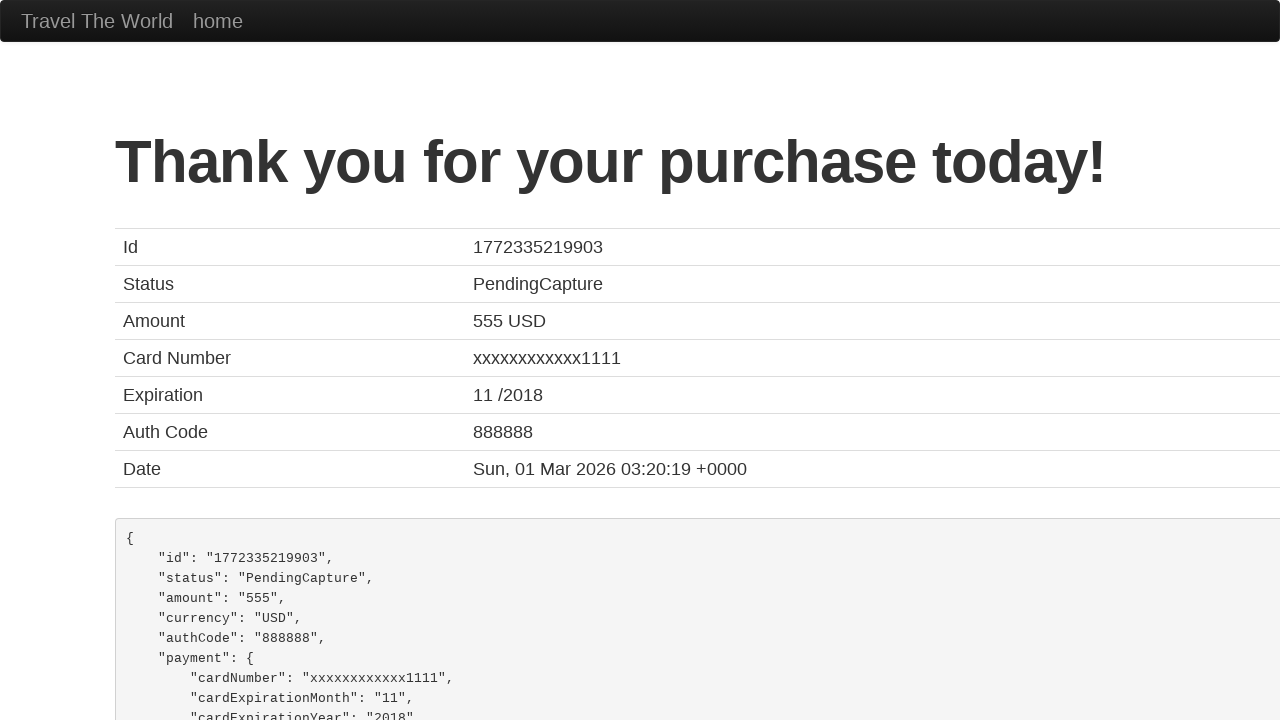

Confirmation page loaded
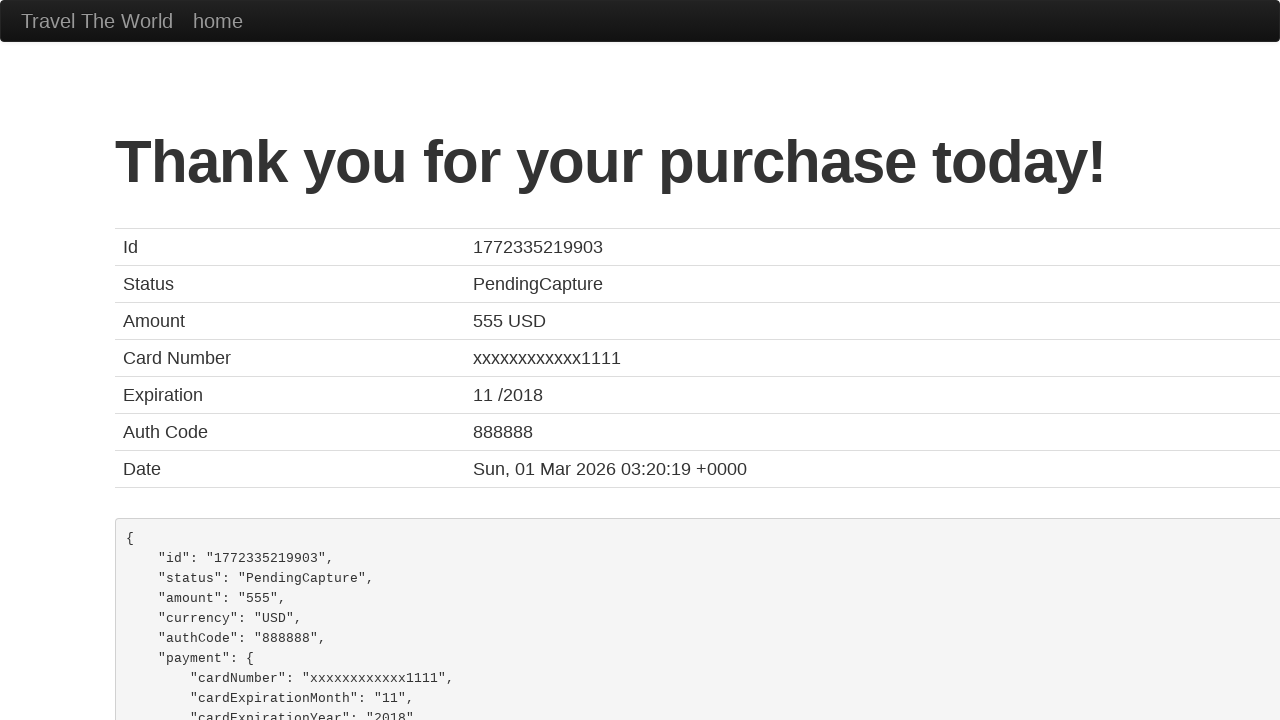

Clicked on confirmation details at (695, 410) on pre
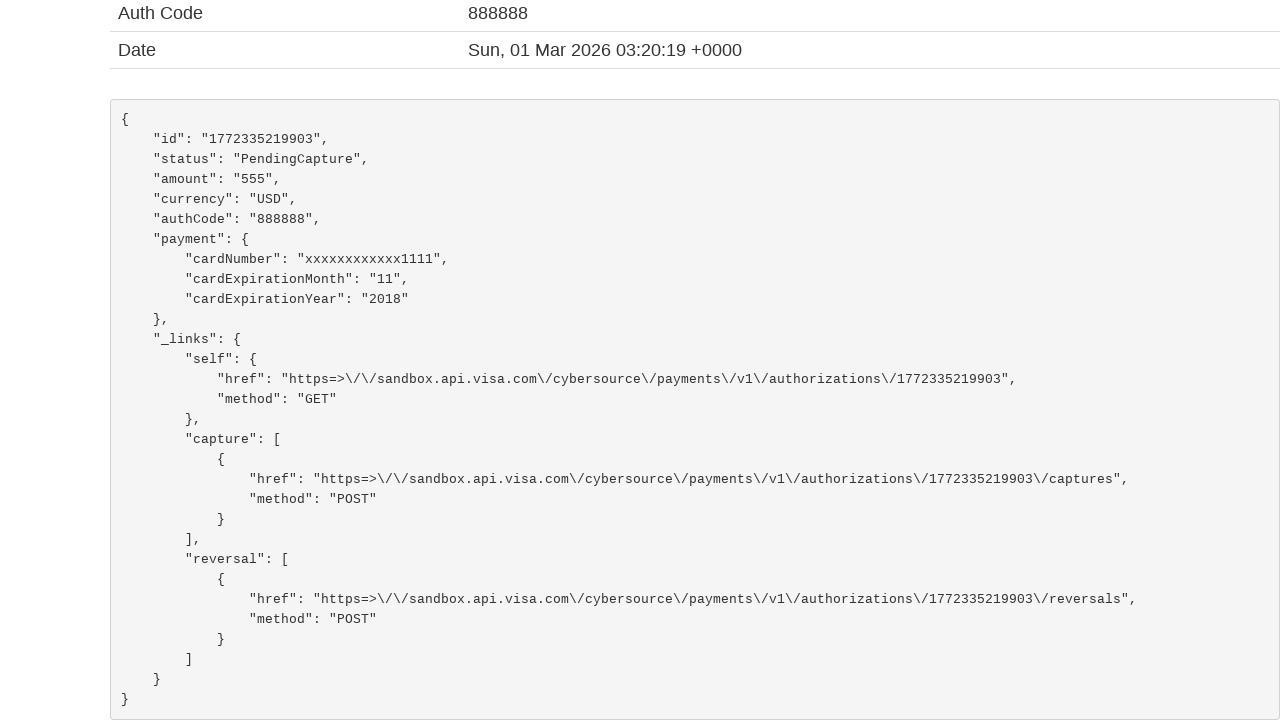

Clicked 'Travel The World' link to return to home at (96, 21) on text=Travel The World
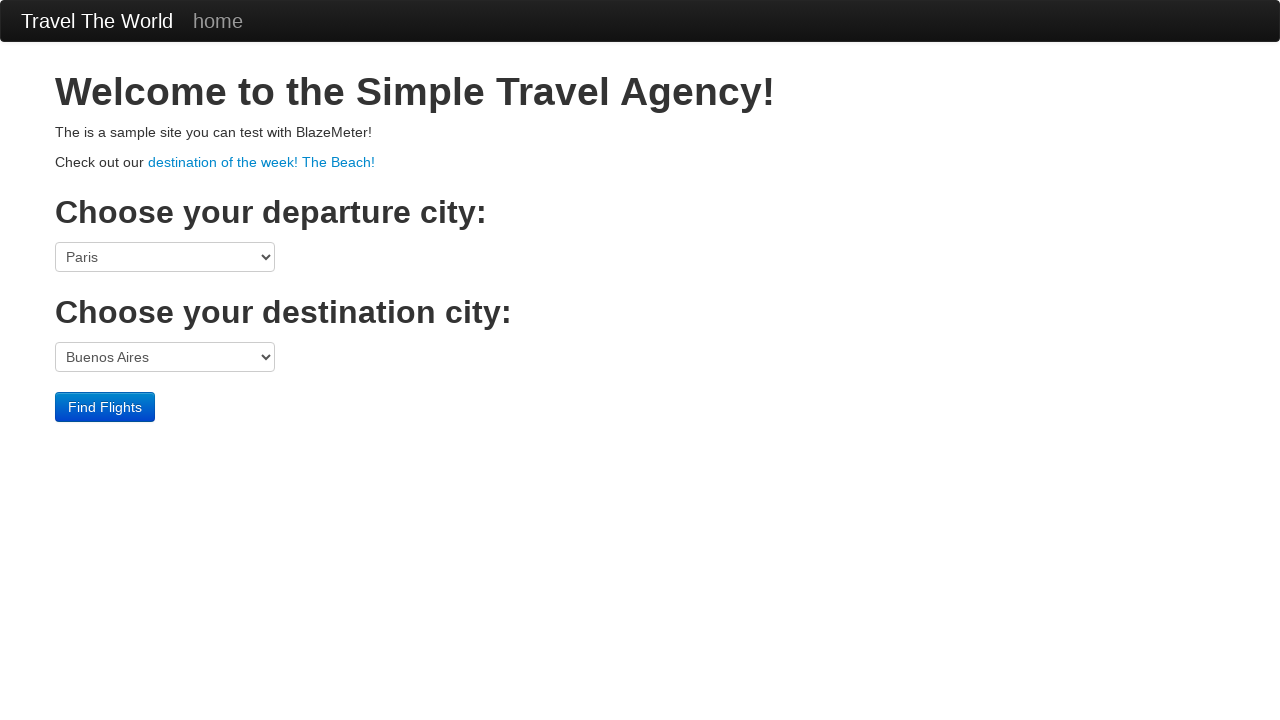

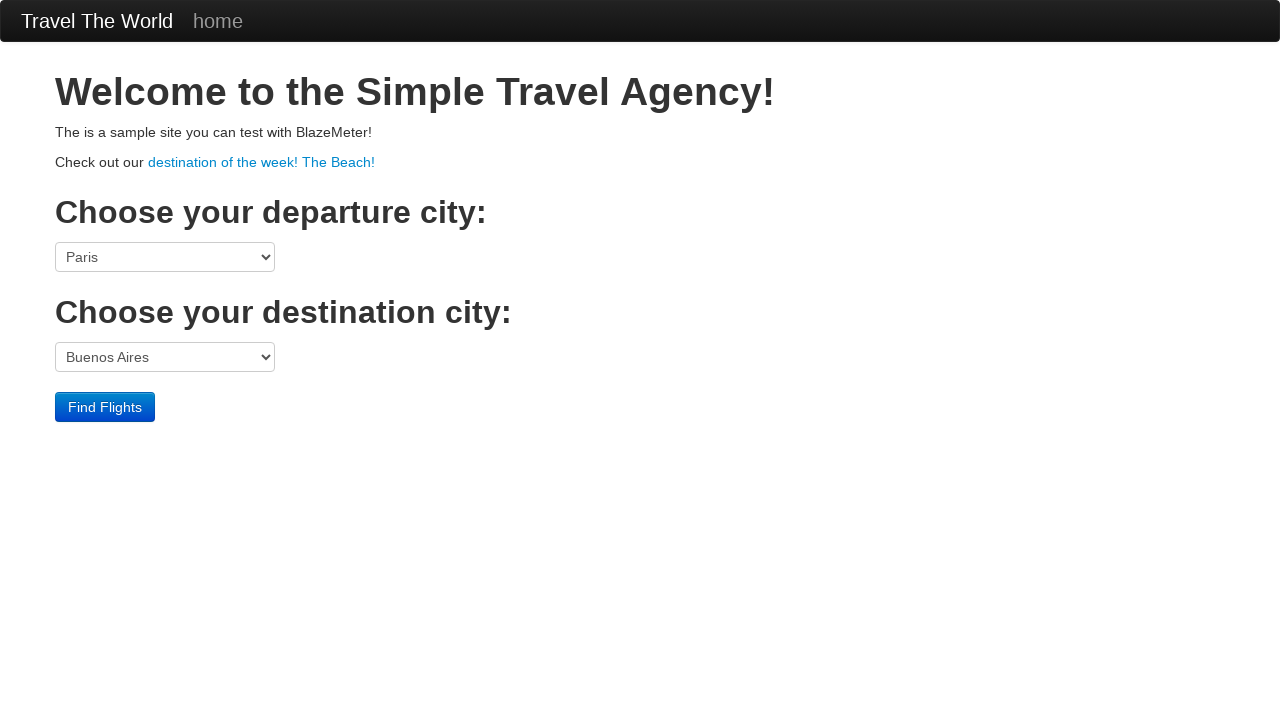